Tests that the About Us page is correctly integrated by clicking on the About Us link in the footer

Starting URL: https://pharmeasy.in/

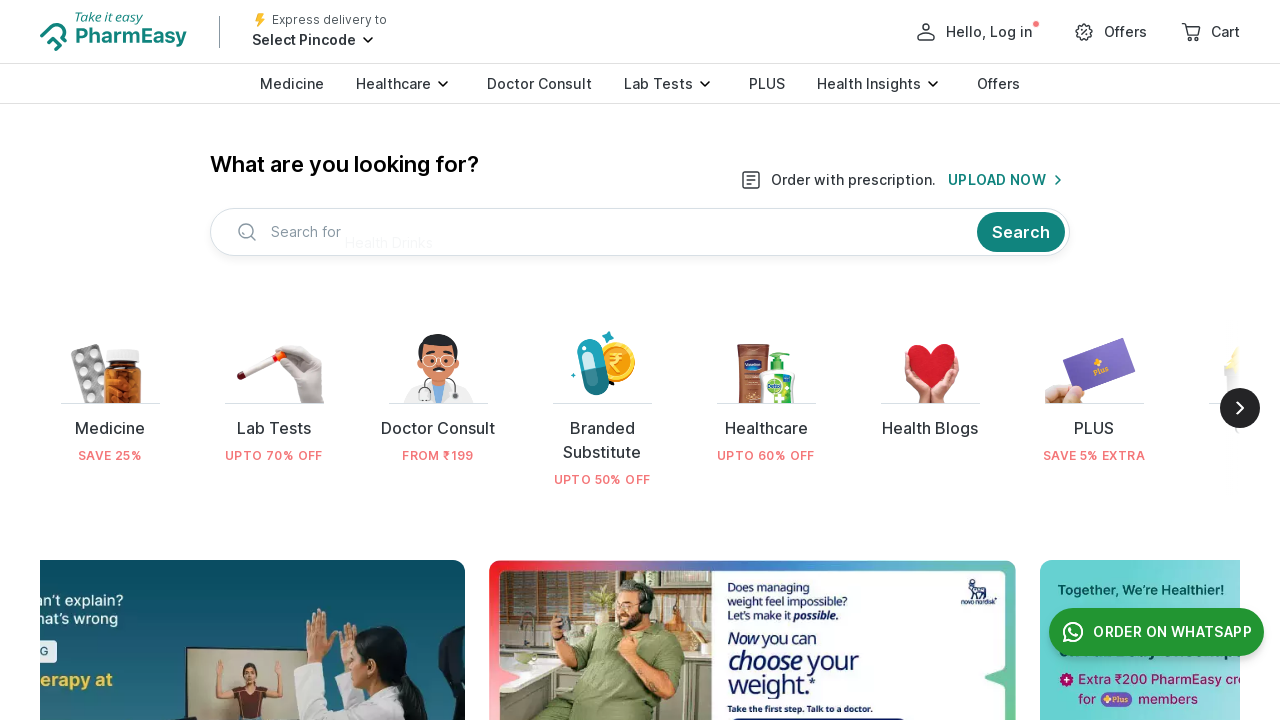

Clicked on About Us link in footer at (203, 360) on xpath=(//div[@id='pageLink-Company-0-0'])[2]
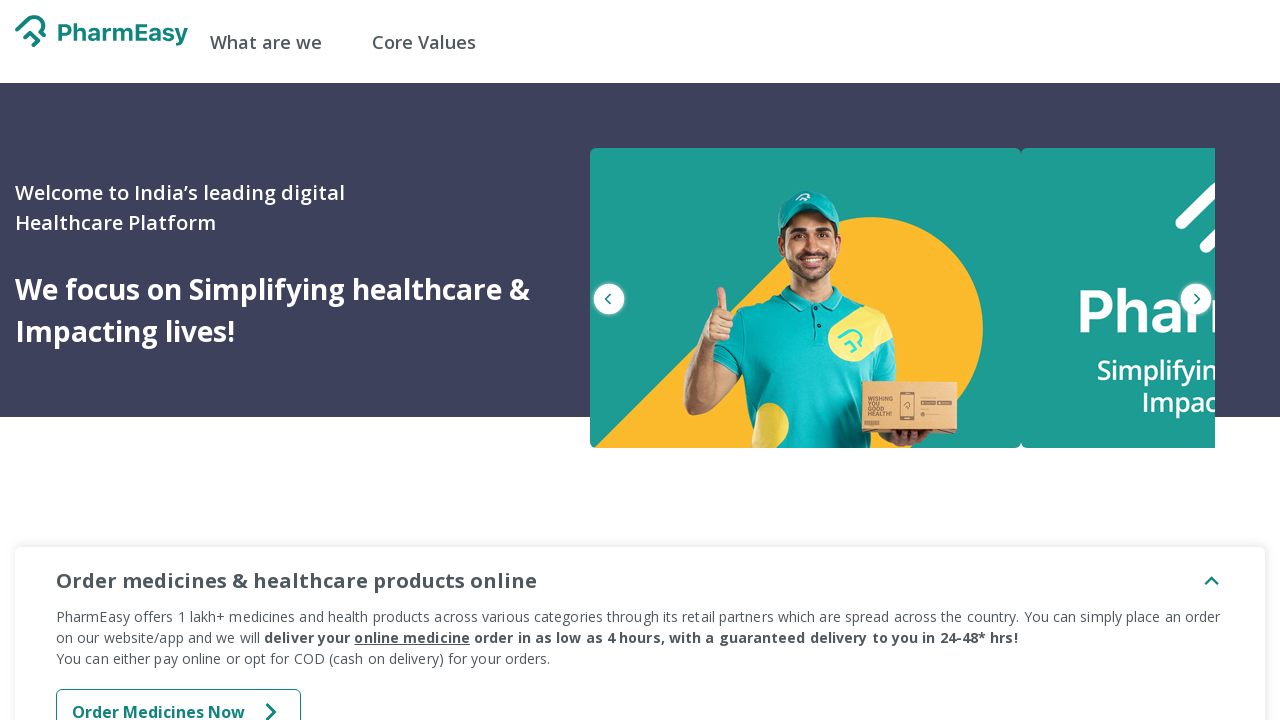

About Us page DOM content loaded
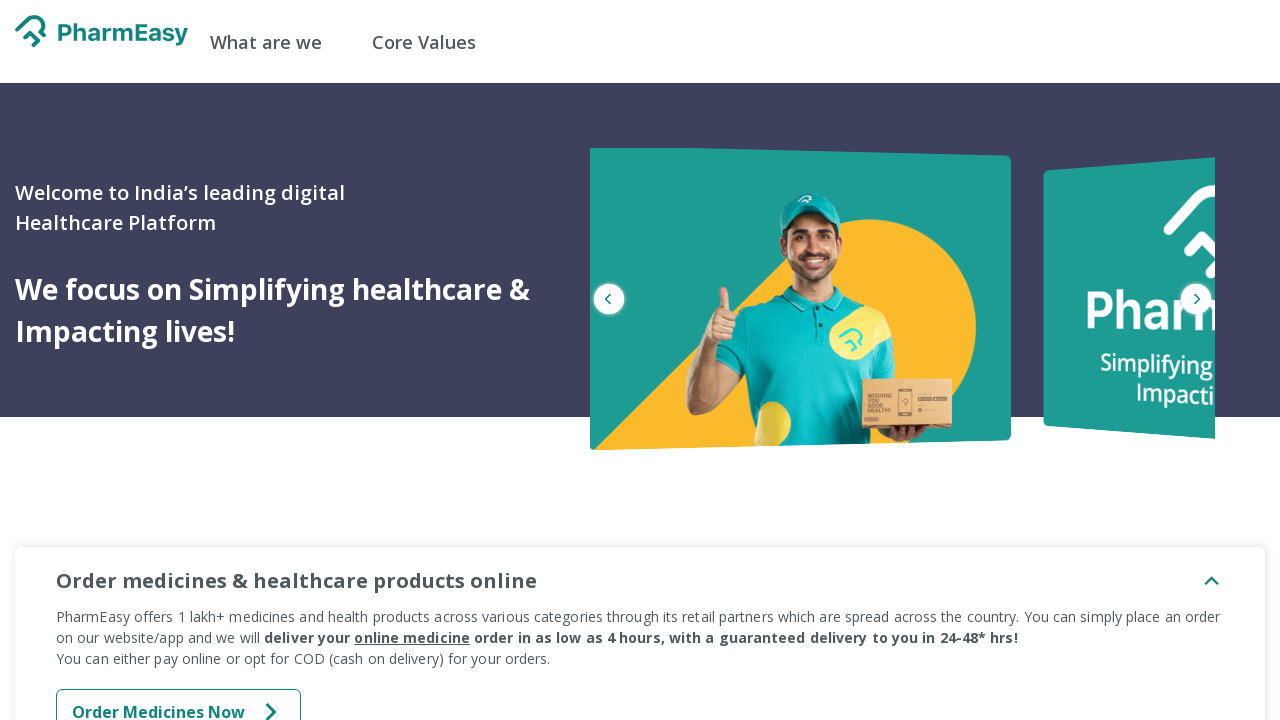

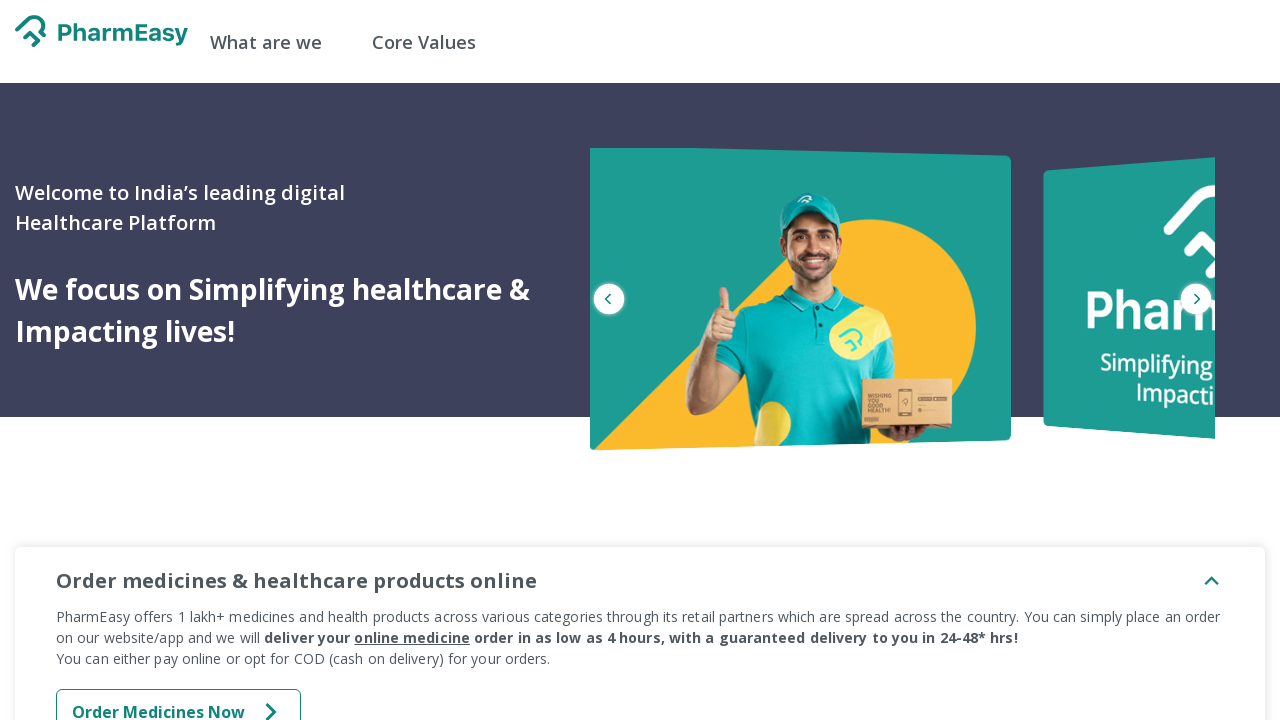